Tests right-click context menu functionality on an RPA link element, navigates through context menu options using keyboard, and verifies the interaction completes successfully.

Starting URL: http://greenstech.in/selenium-course-content.html

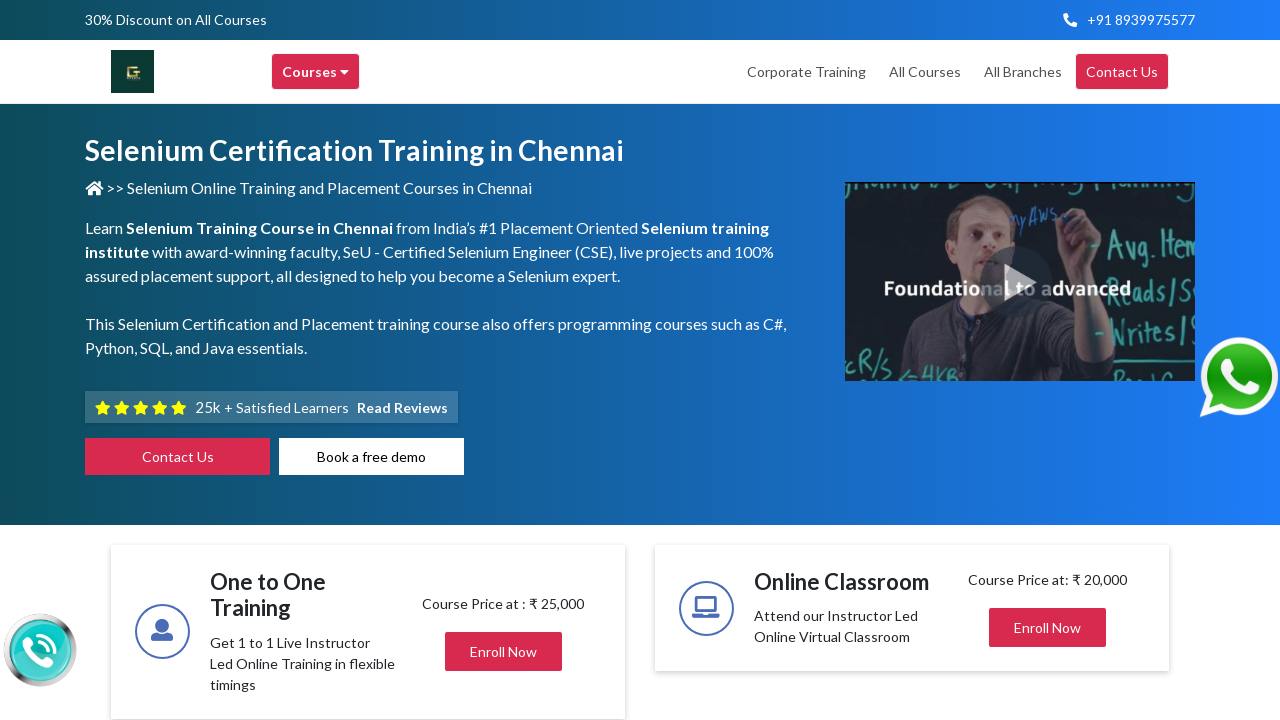

Waited for RPA link to be present on the page
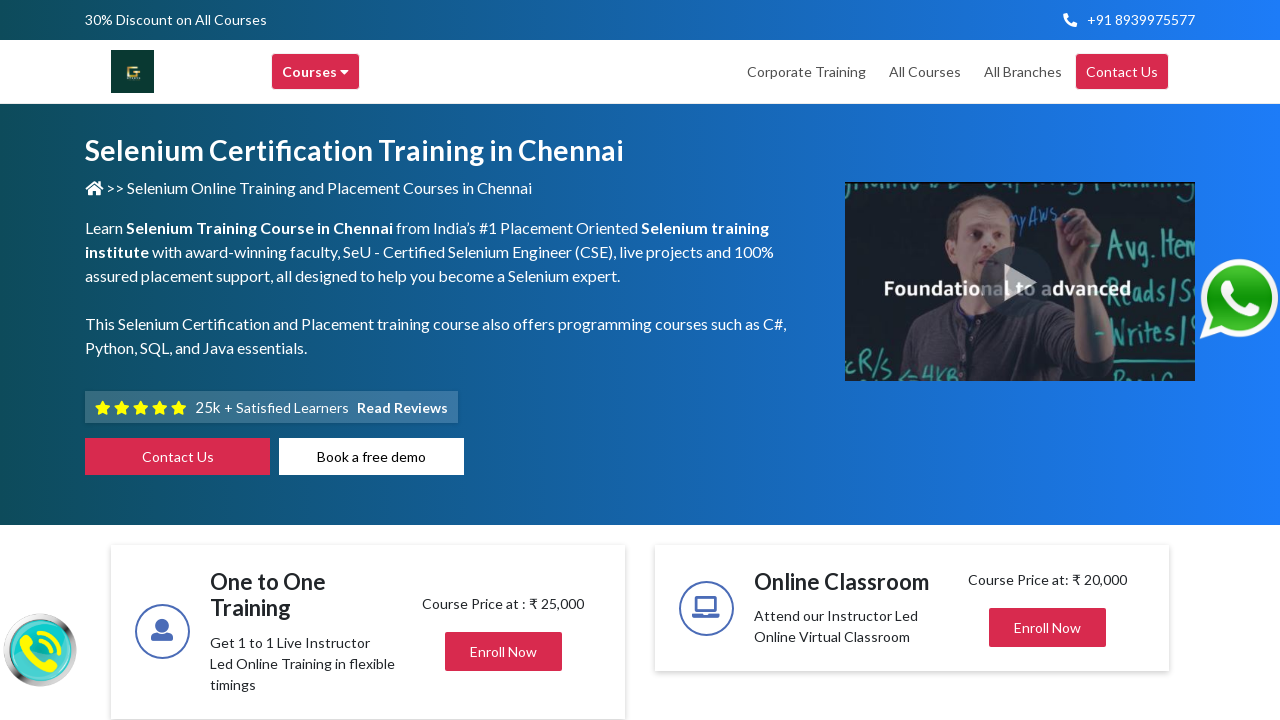

Right-clicked on RPA link to open context menu at (594, 361) on xpath=//a[contains(text(),'RPA')] >> nth=0
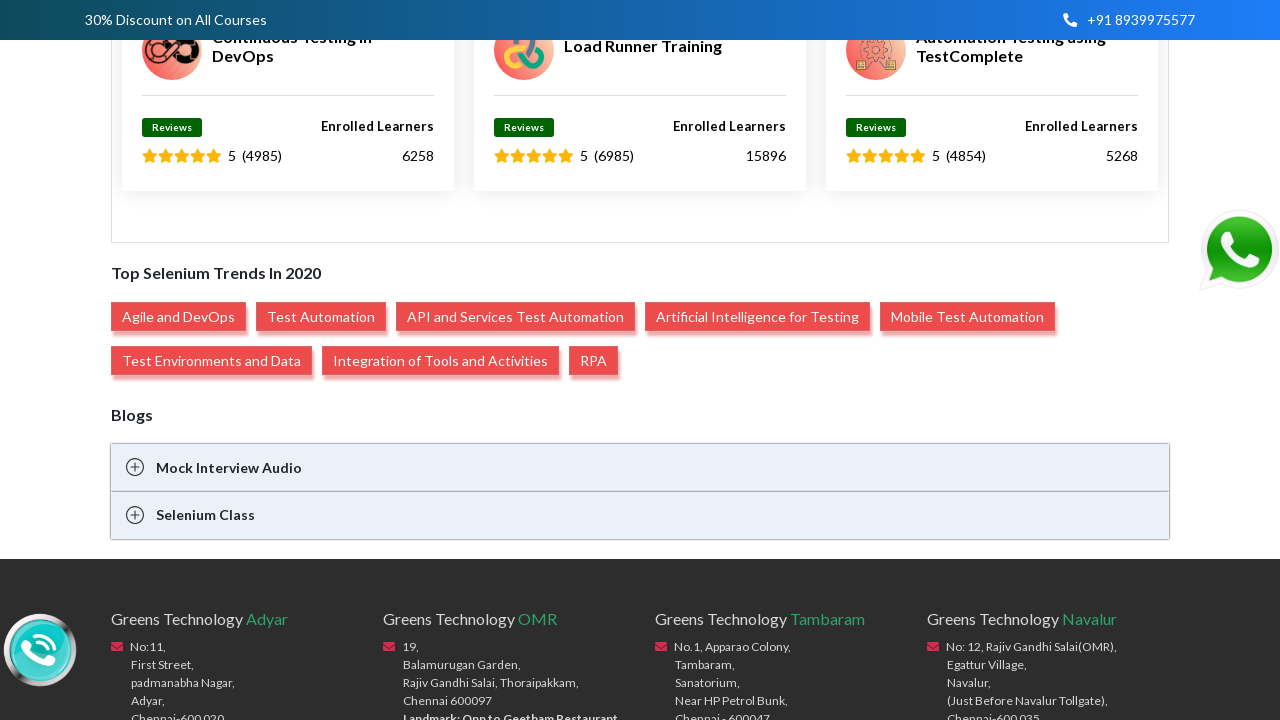

Waited for context menu to appear
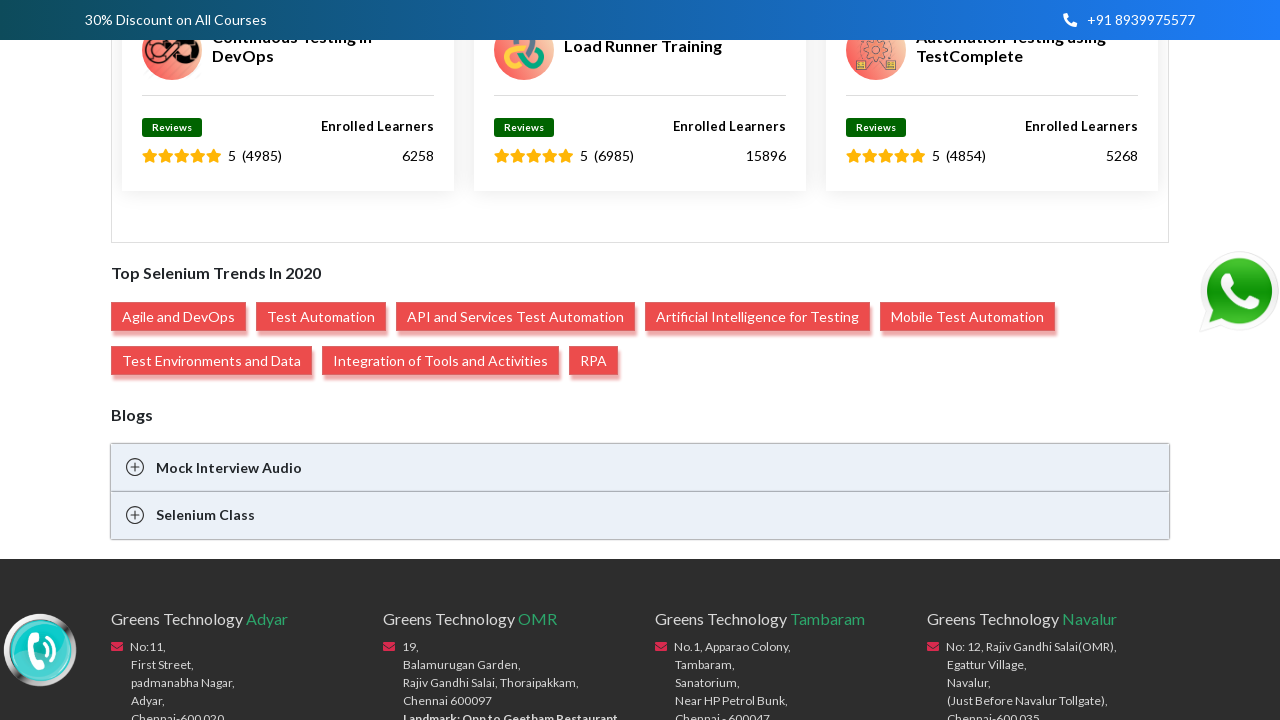

Pressed ArrowDown to navigate context menu (iteration 1 of 6)
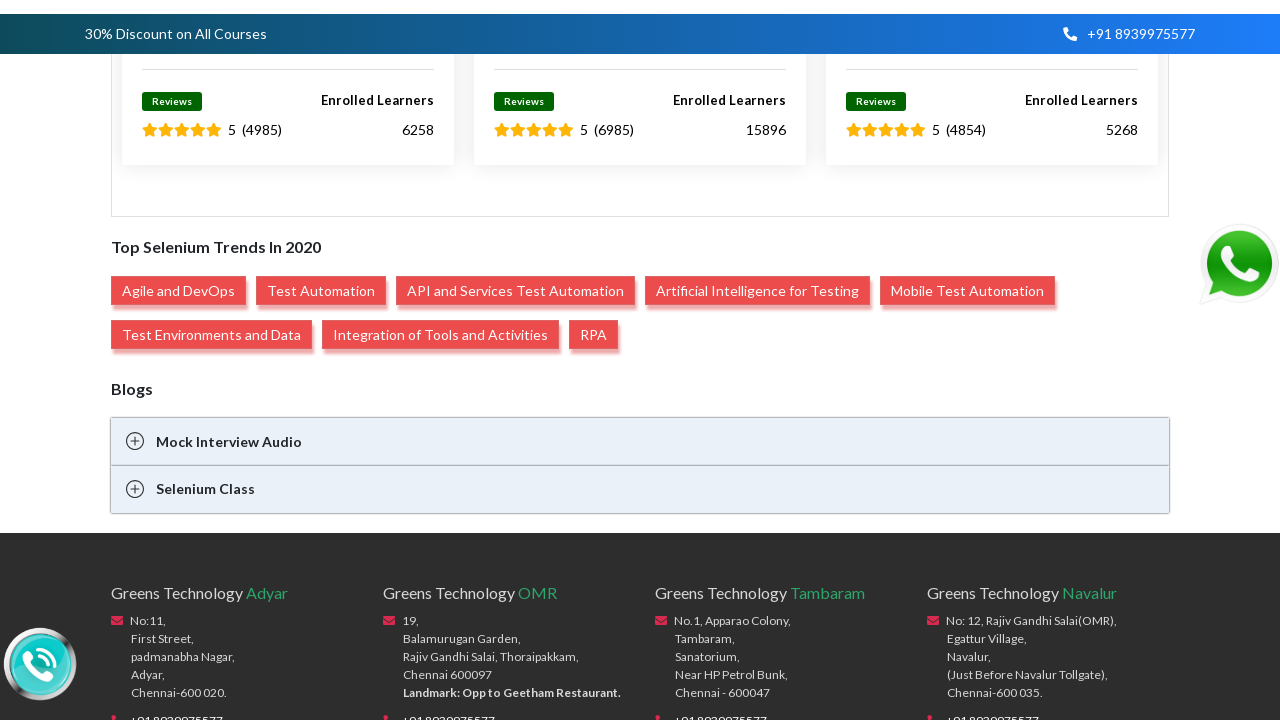

Pressed ArrowDown to navigate context menu (iteration 2 of 6)
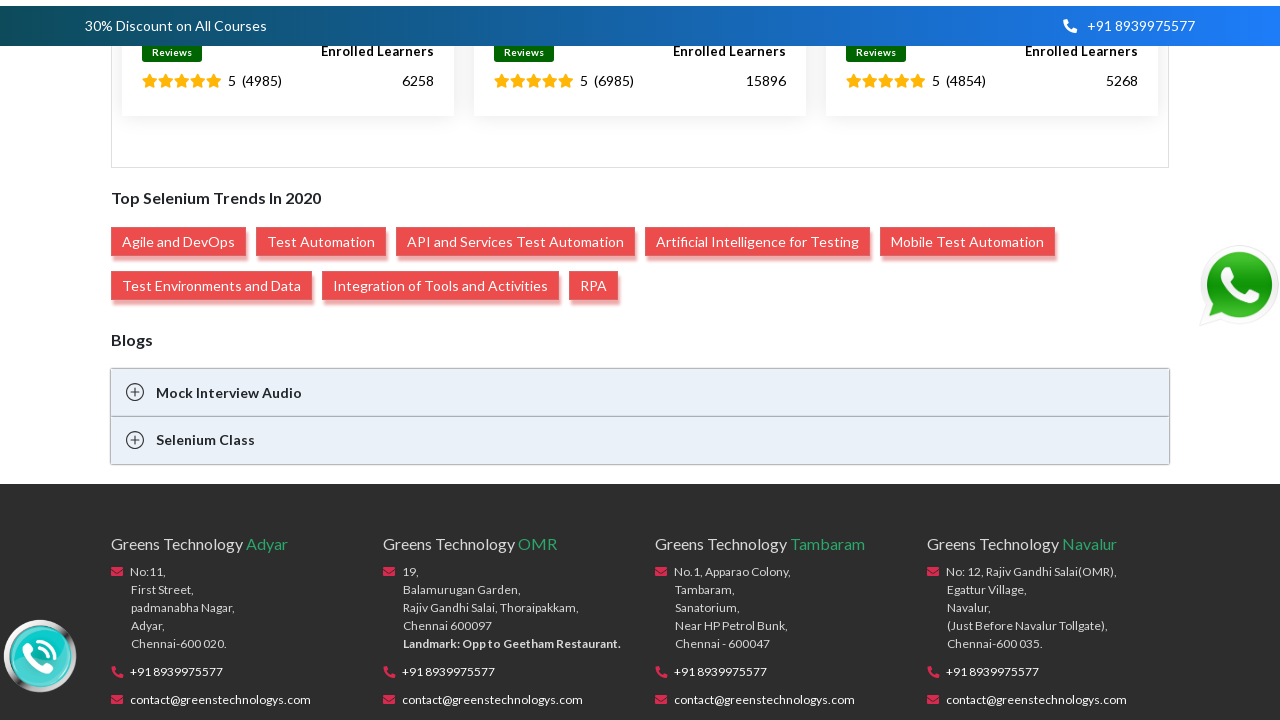

Pressed ArrowDown to navigate context menu (iteration 3 of 6)
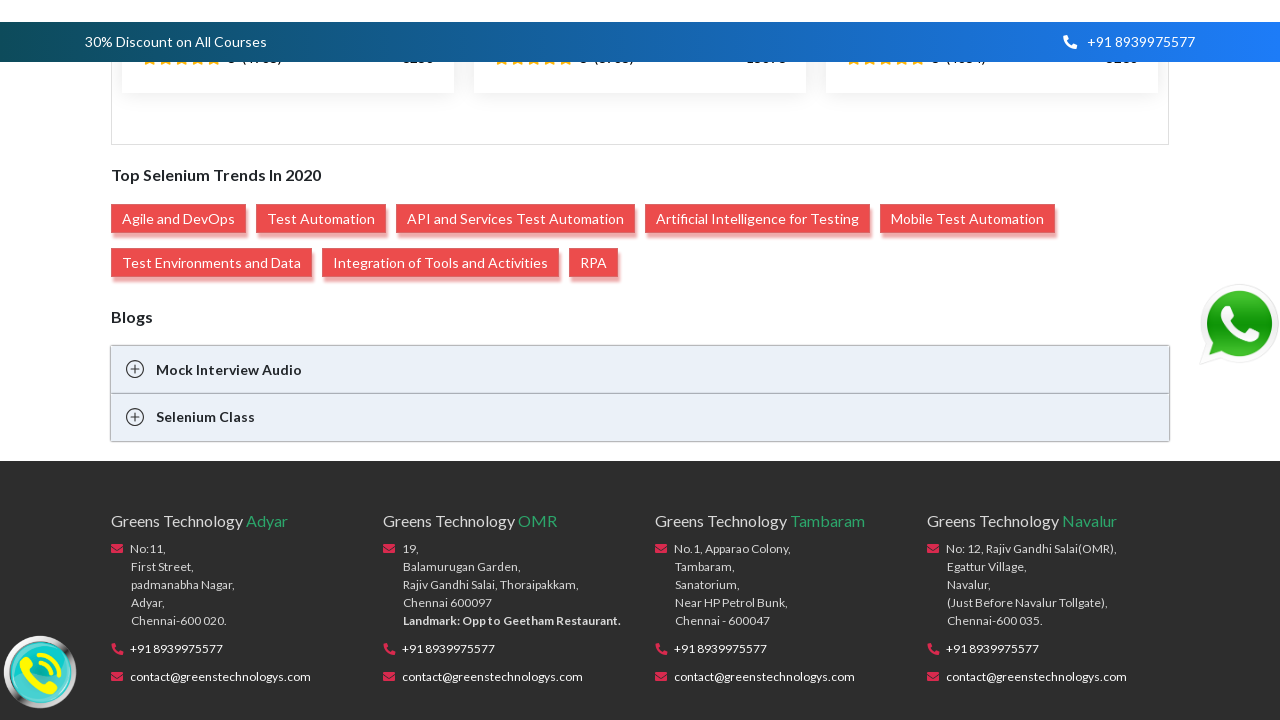

Pressed ArrowDown to navigate context menu (iteration 4 of 6)
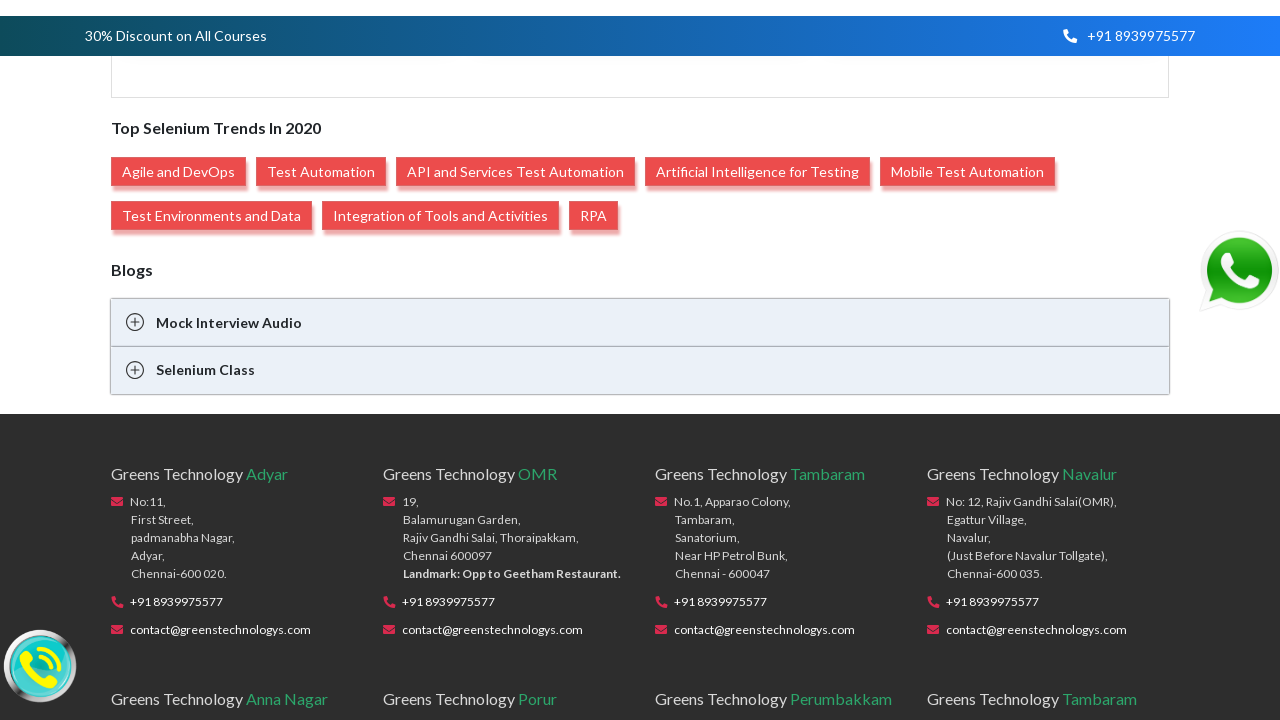

Pressed ArrowDown to navigate context menu (iteration 5 of 6)
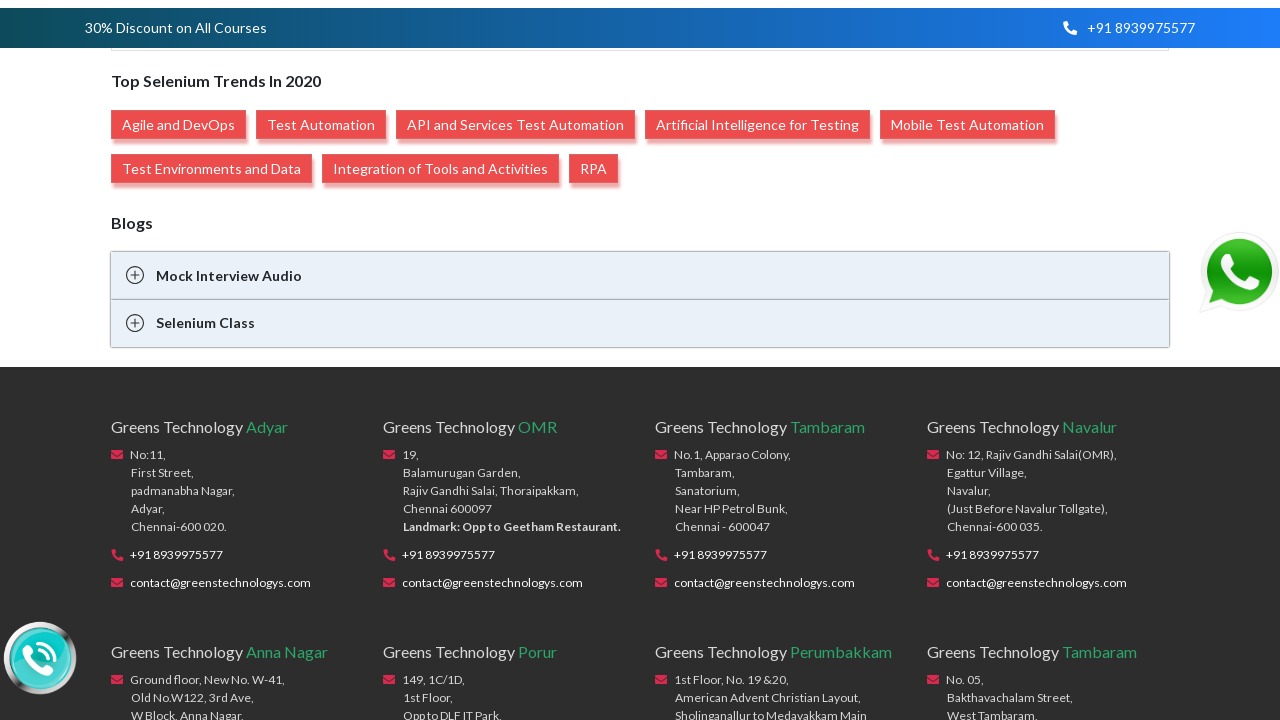

Pressed ArrowDown to navigate context menu (iteration 6 of 6)
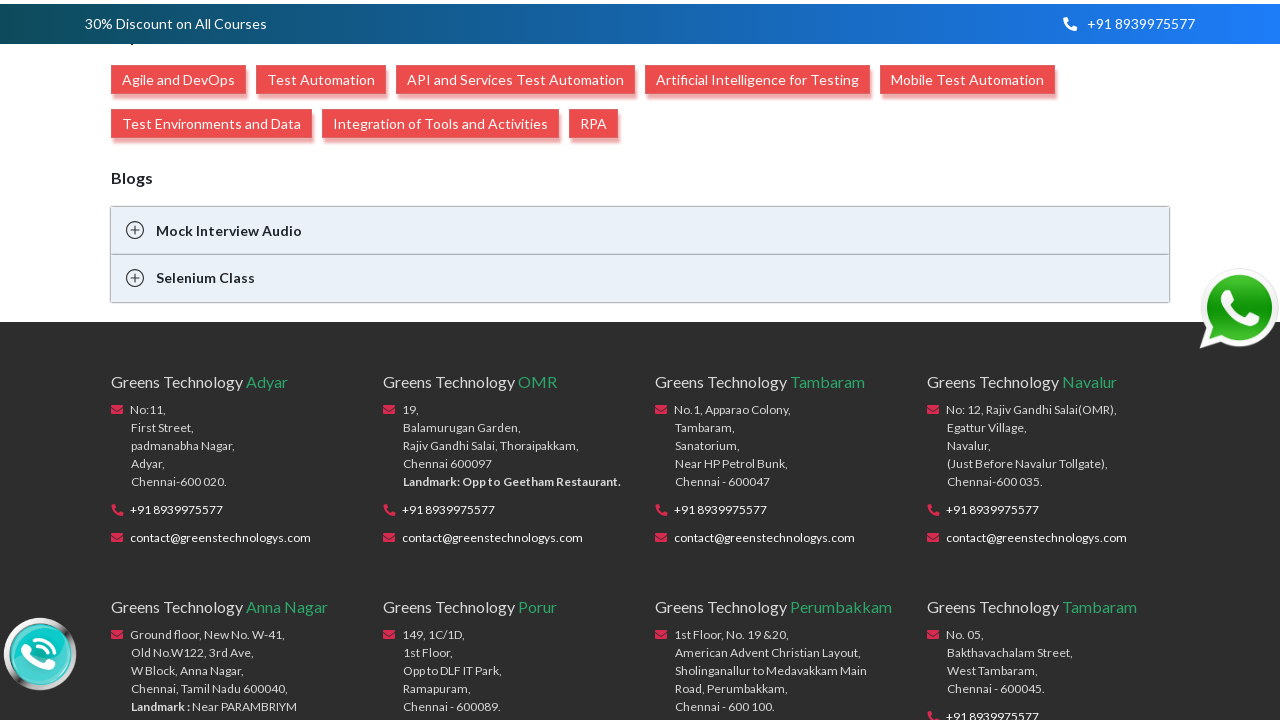

Waited briefly before selecting context menu option
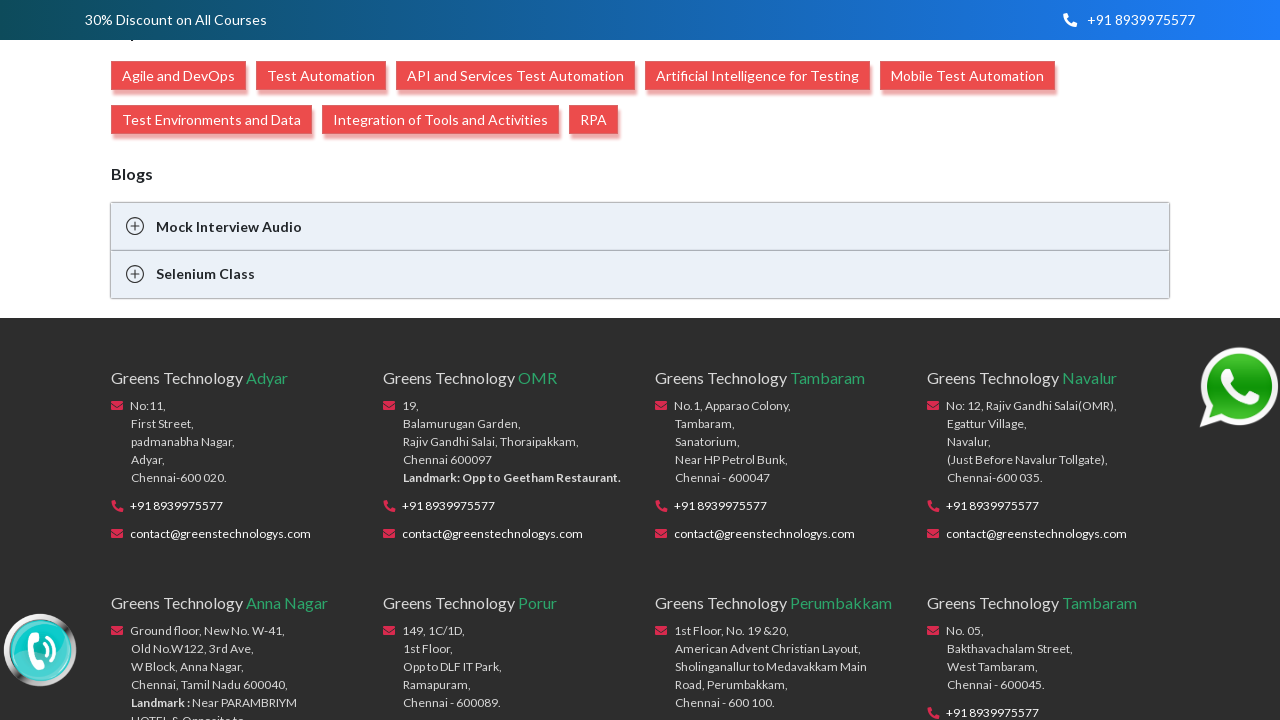

Pressed Enter to select the highlighted context menu option
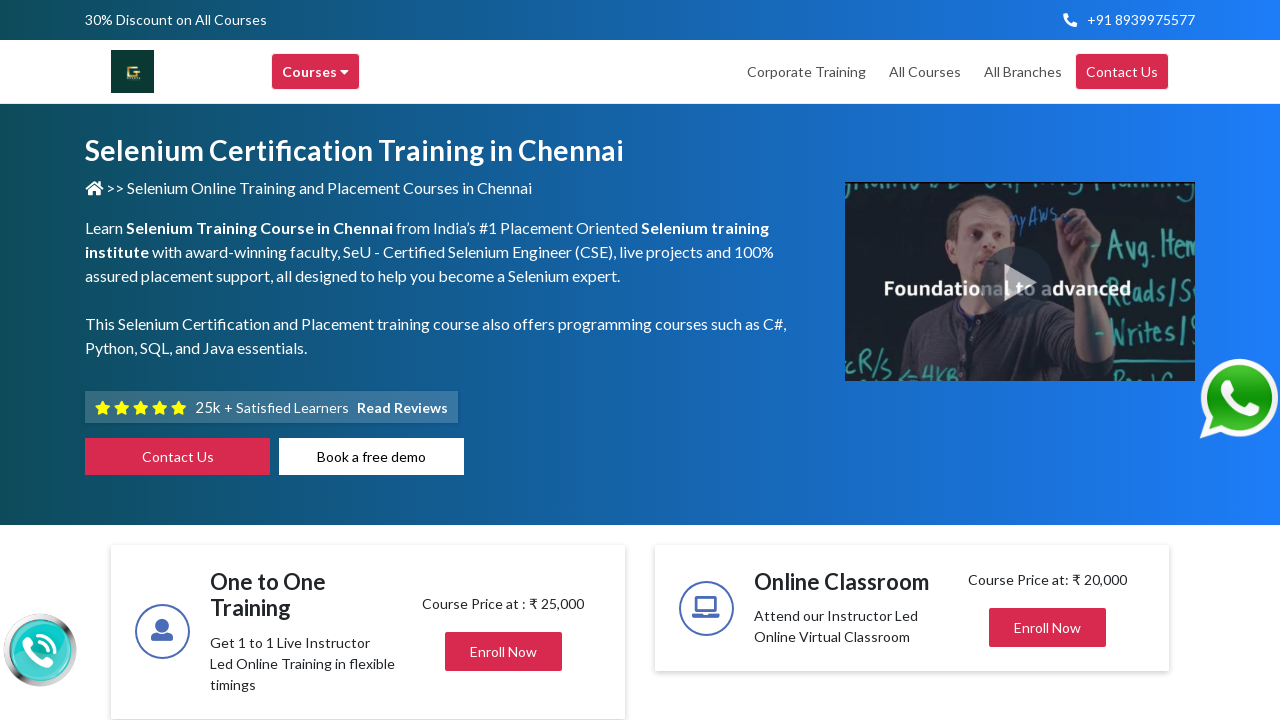

Waited for the context menu action to complete
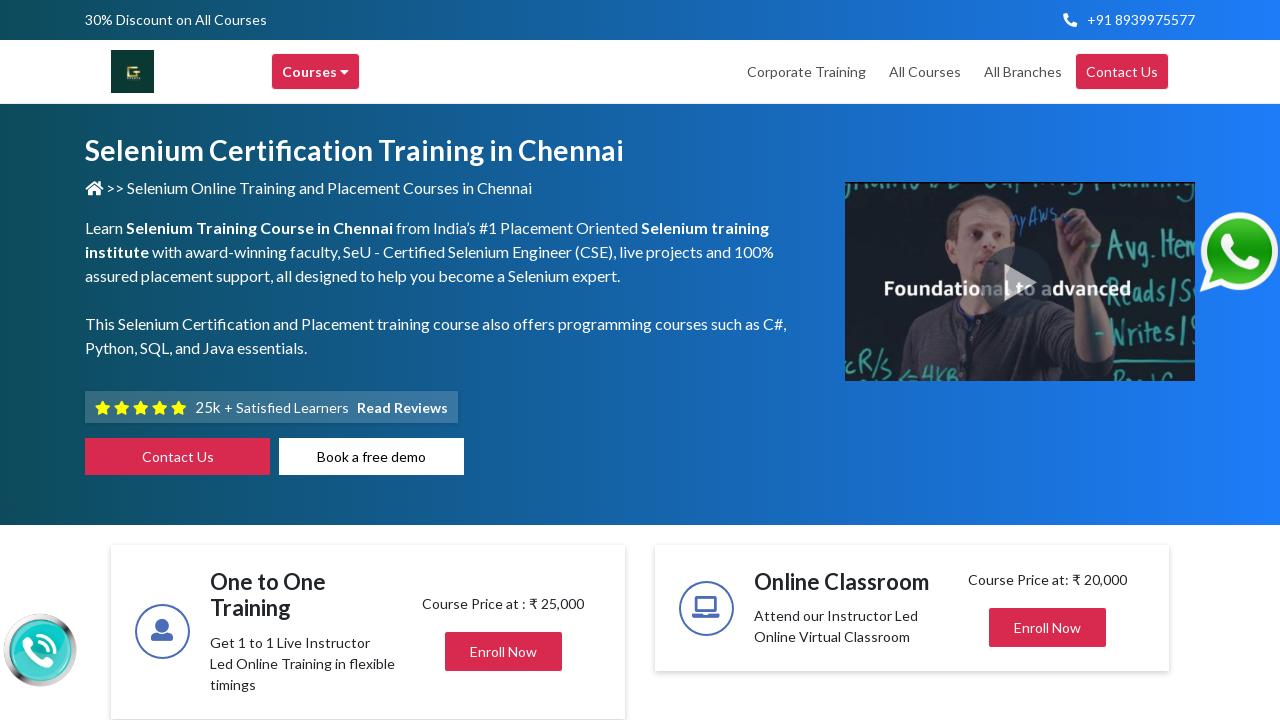

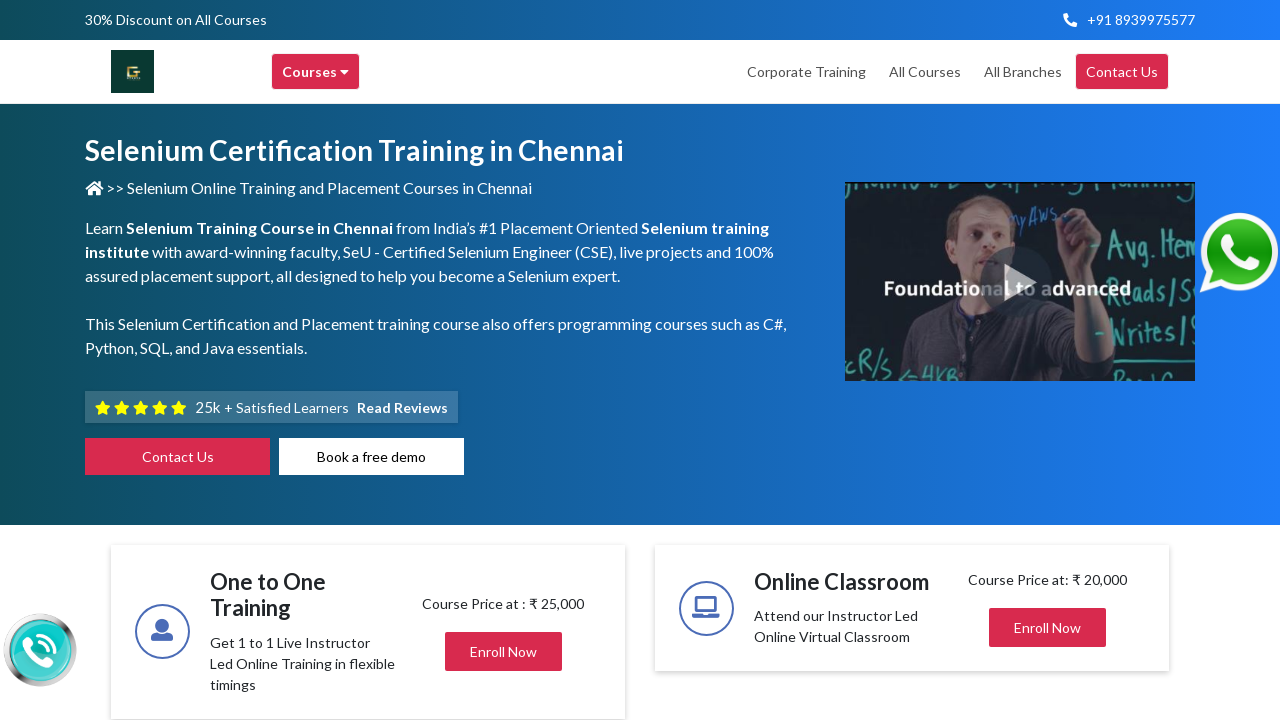